Fills out a form with personal information including name, email, phone, address, gender selection, and day selection

Starting URL: https://testautomationpractice.blogspot.com/

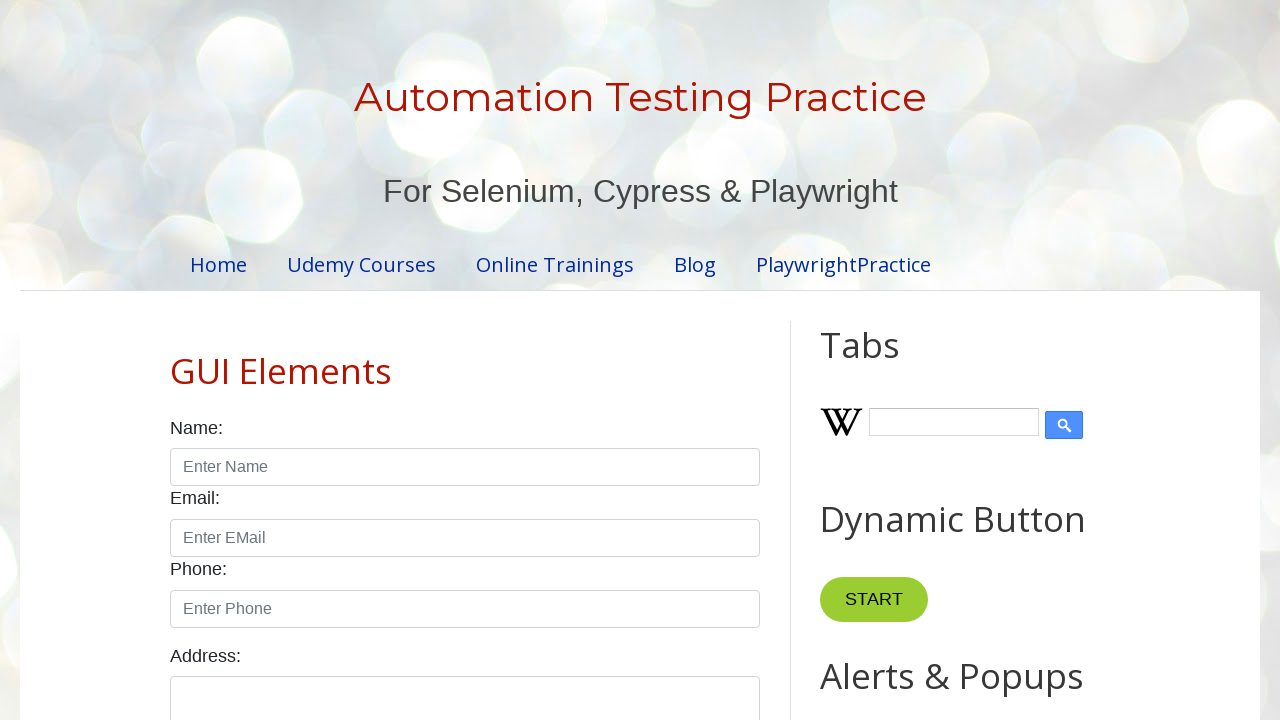

Filled name field with 'shubha' on input#name
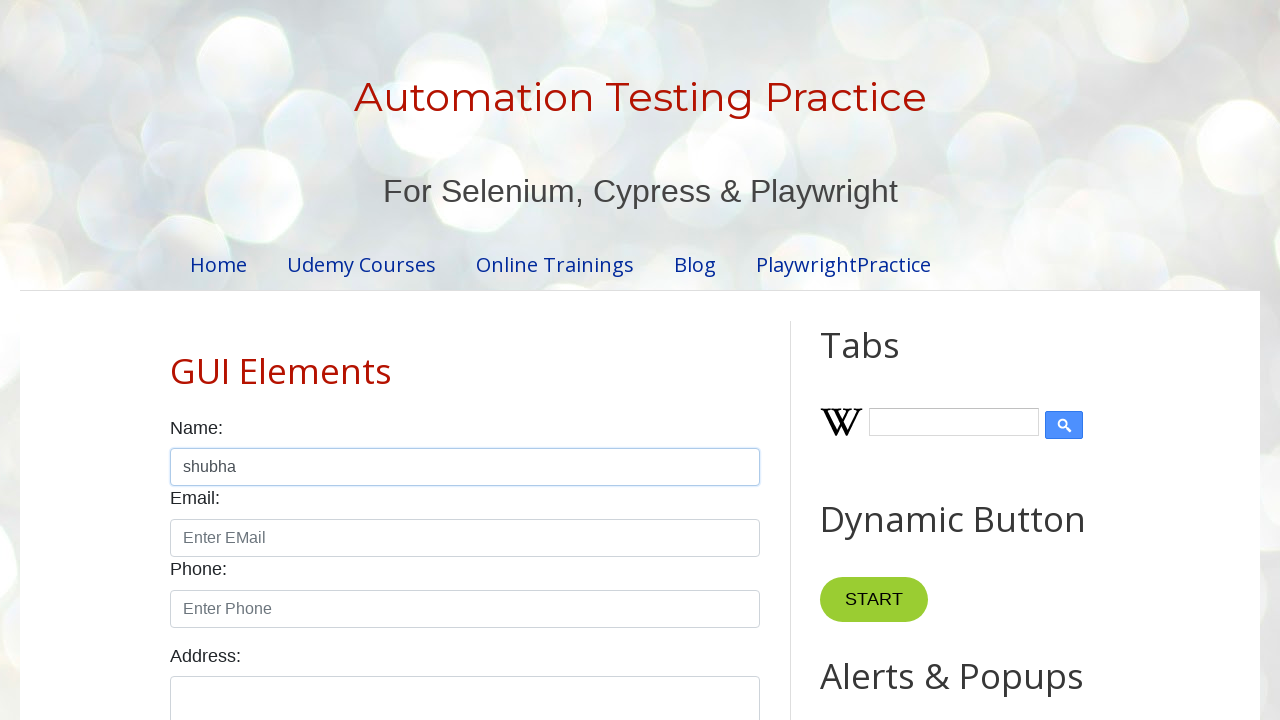

Filled email field with 'abc@gmail.com' on input#email
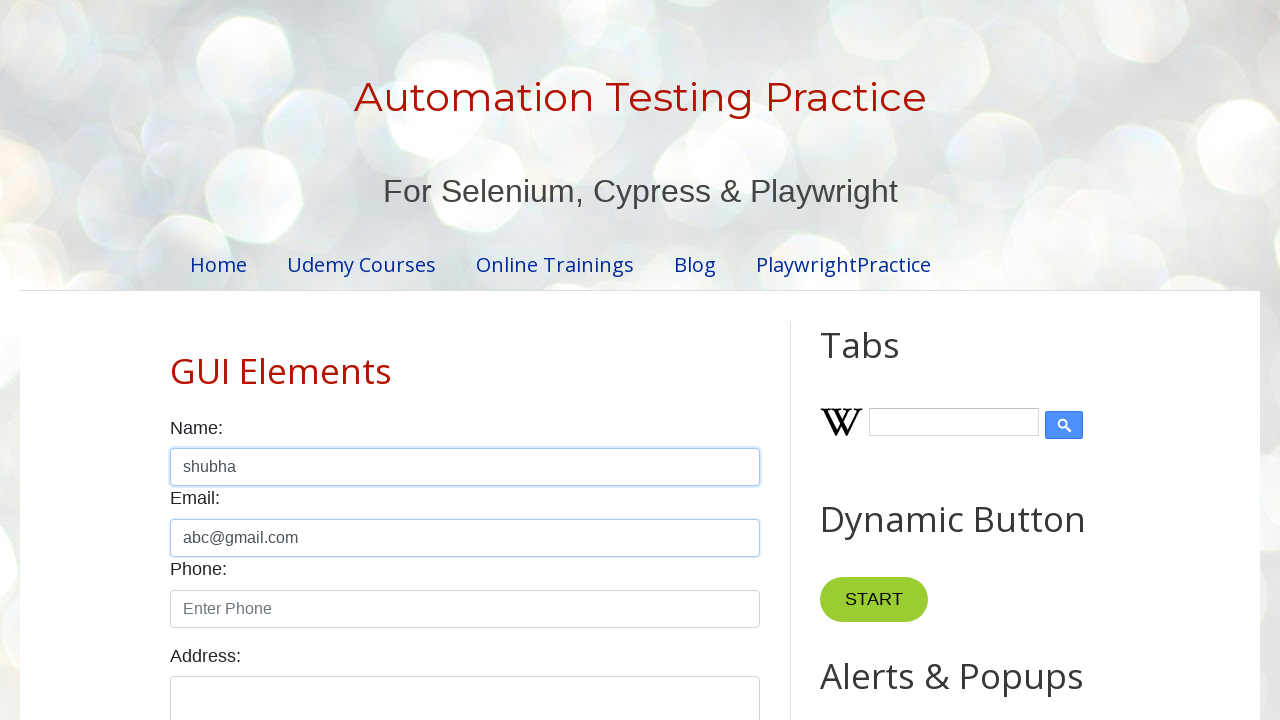

Filled phone field with '9999999999' on input#phone
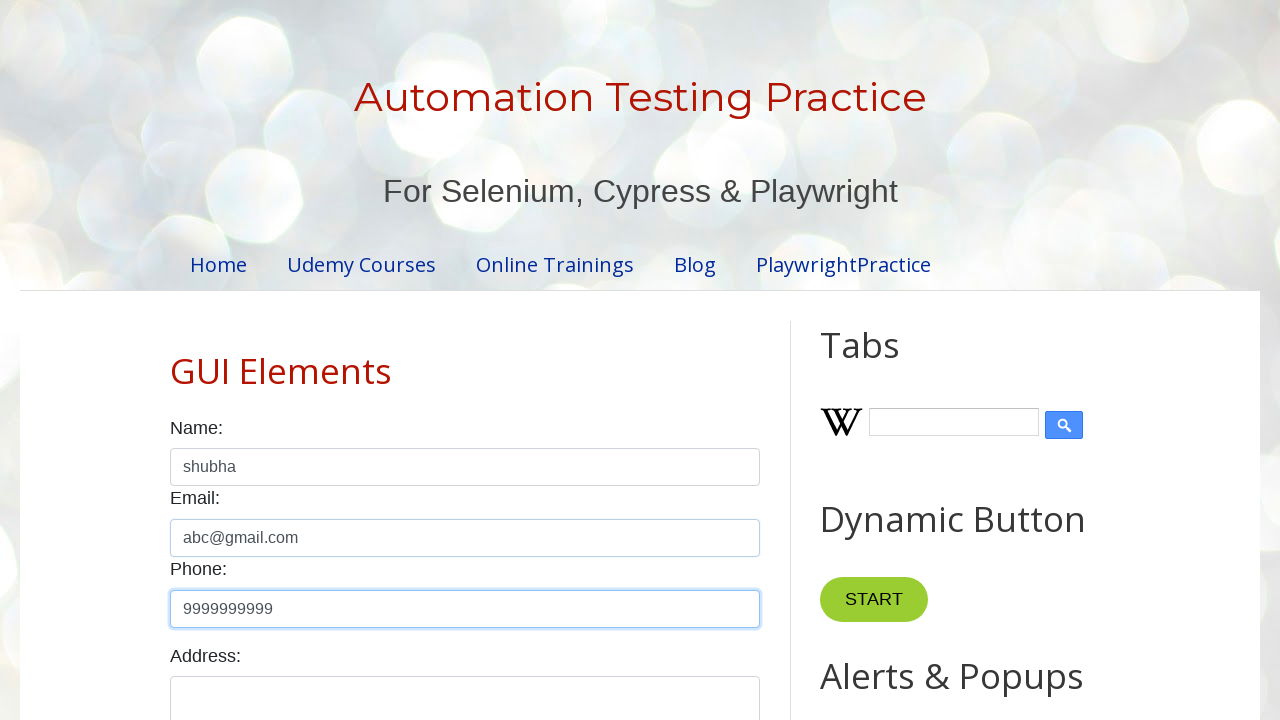

Filled address field with 'Pune' on textarea#textarea
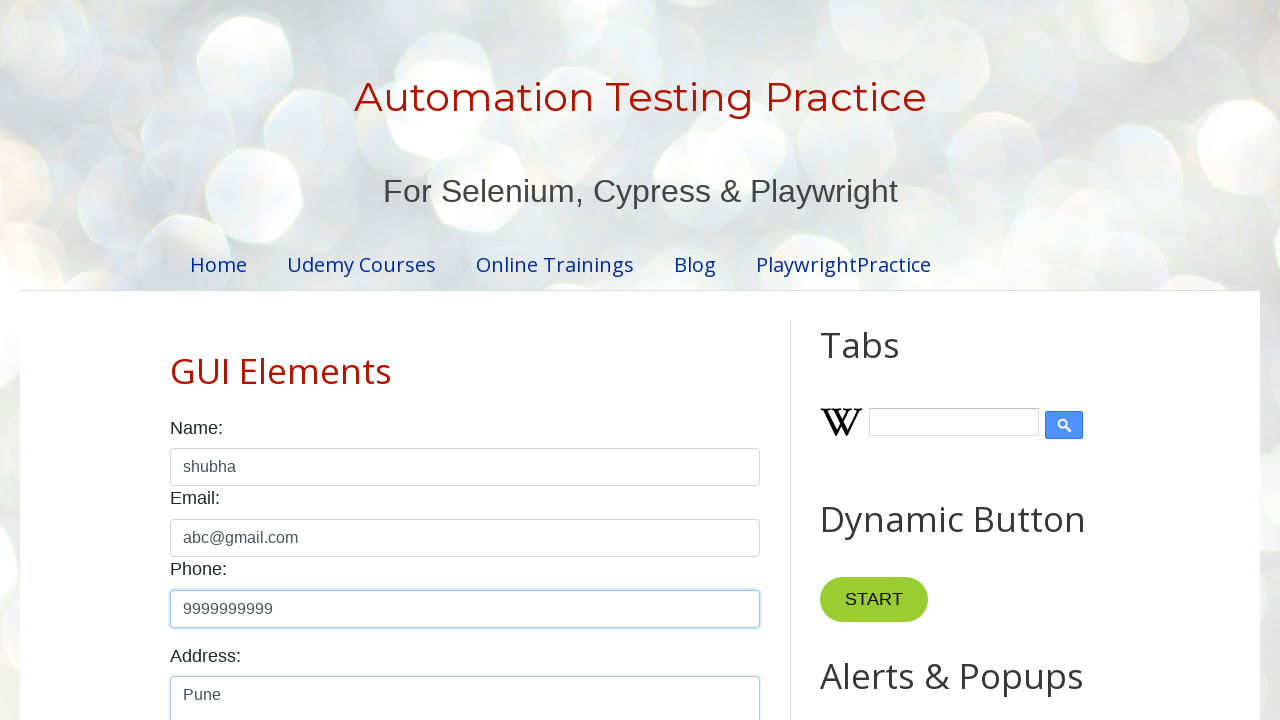

Selected female gender option at (292, 360) on label[for='female']
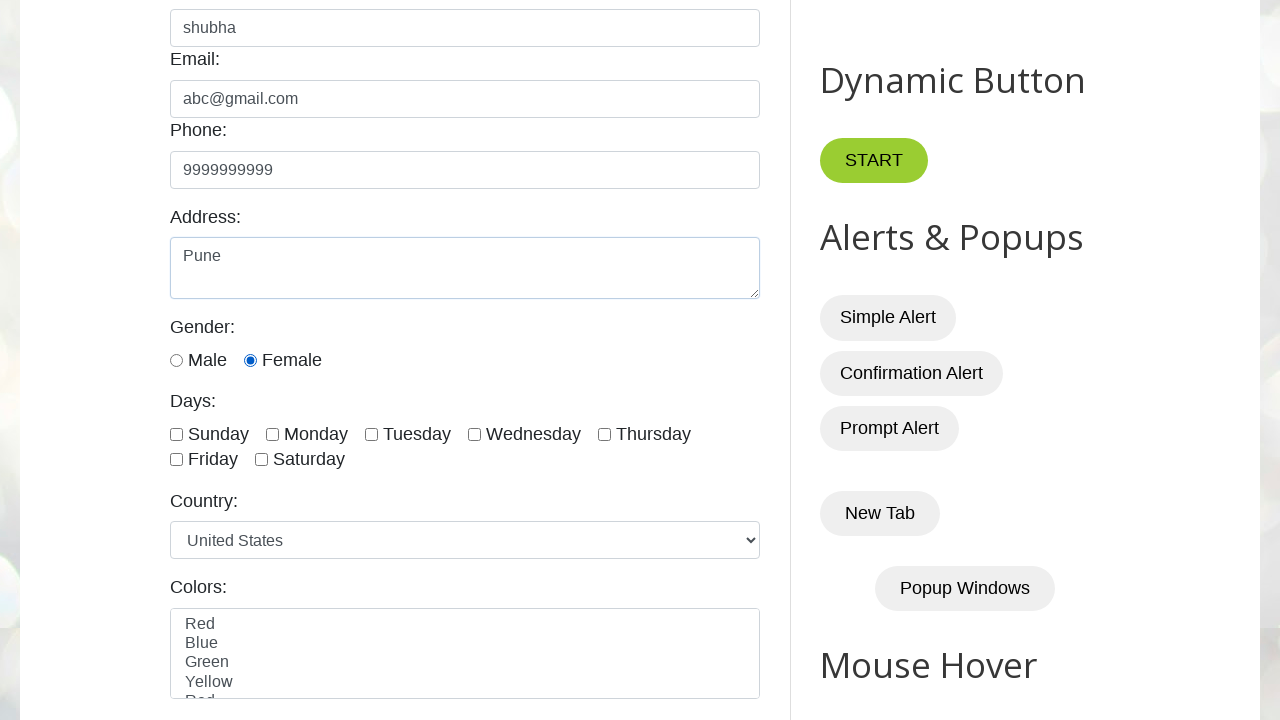

Selected Sunday day option at (218, 434) on label[for='sunday']
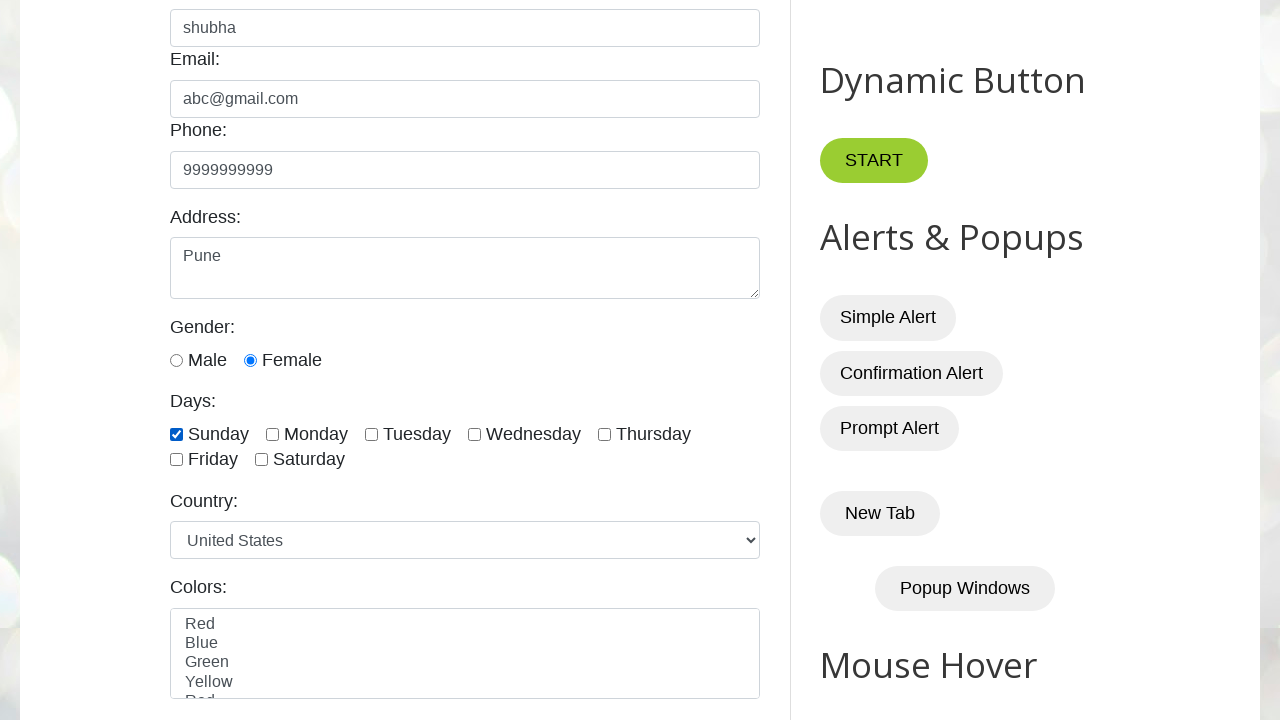

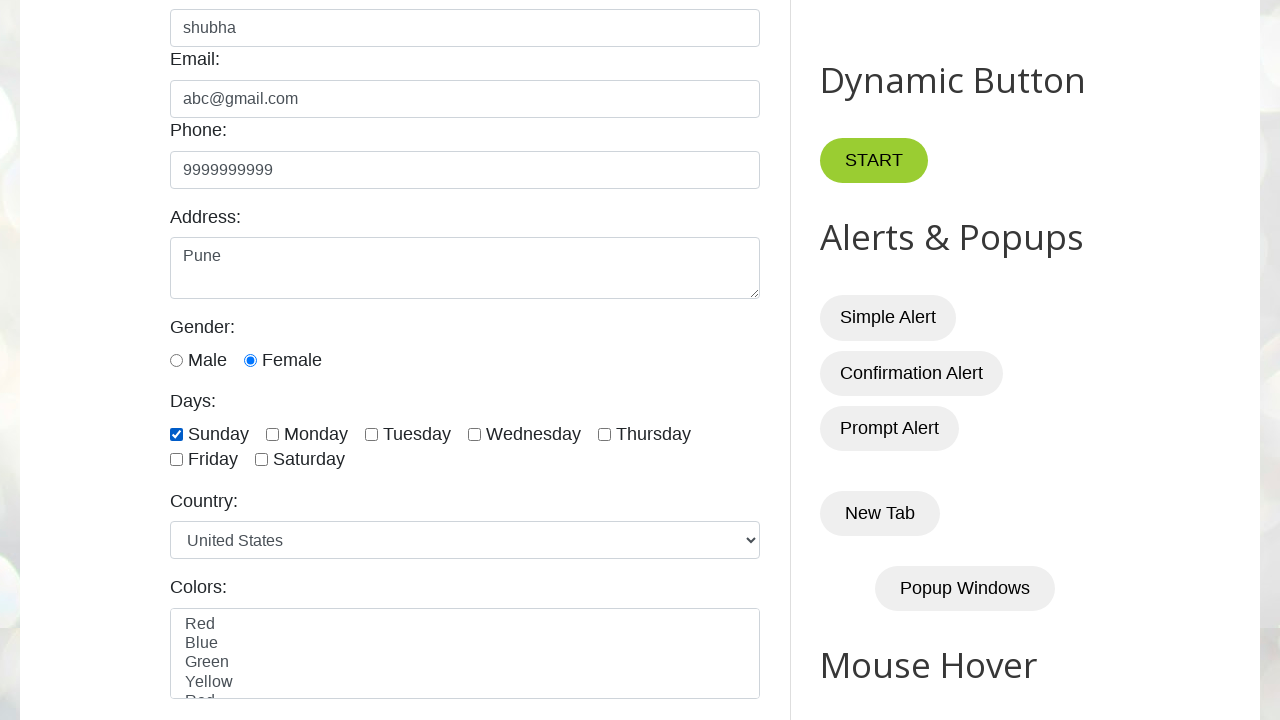